Navigates to the DemoBlaze e-commerce demo site and validates that the page URL contains the expected text, confirming the correct website has loaded.

Starting URL: https://www.demoblaze.com/

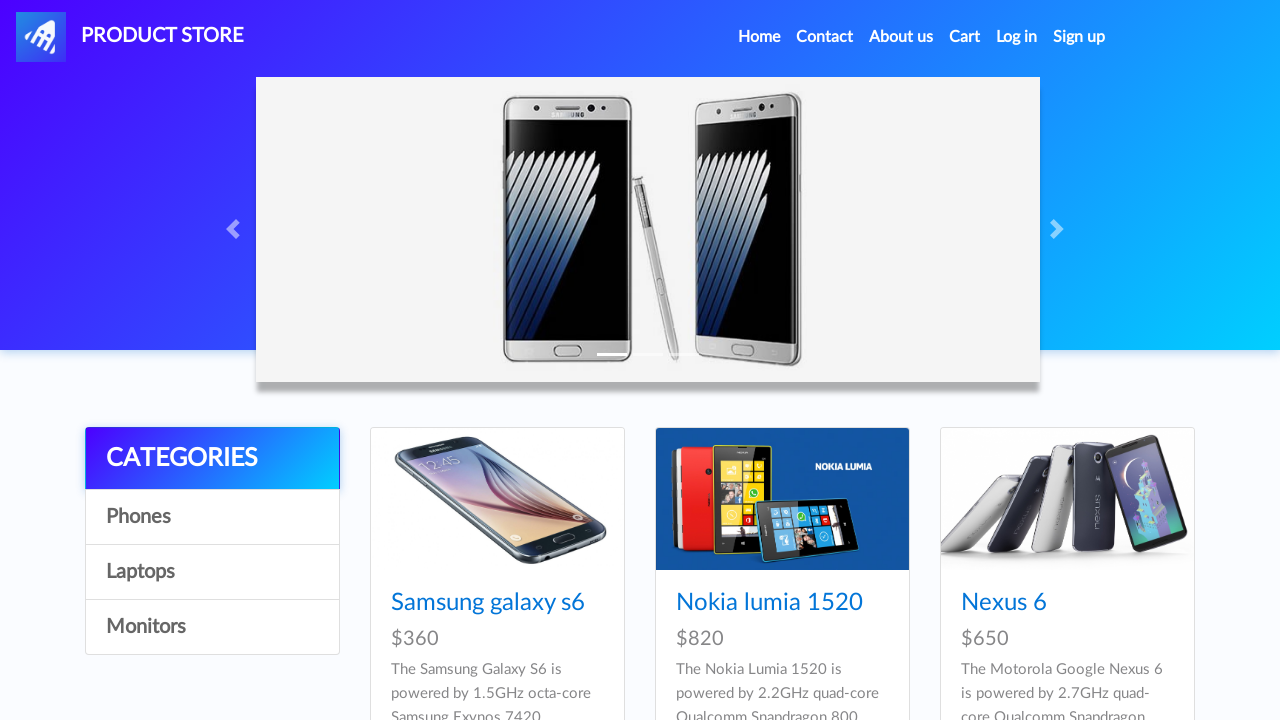

Waited for page to reach domcontentloaded state
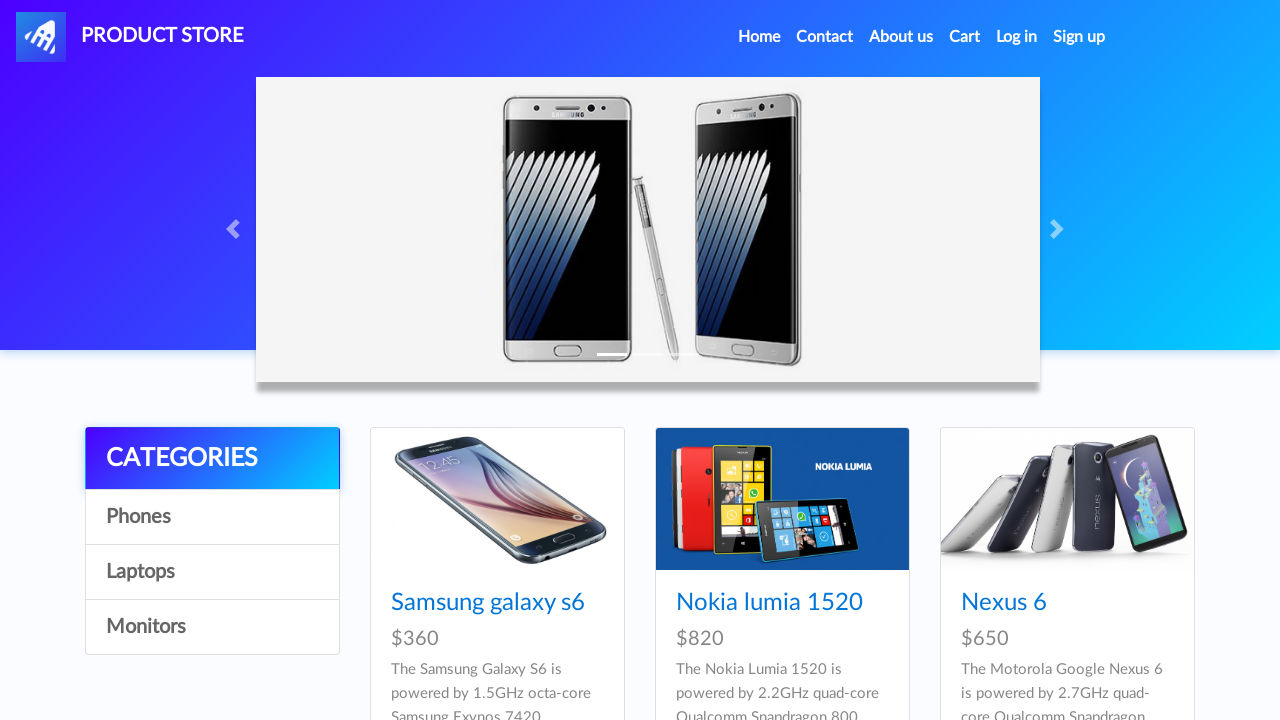

Validated that URL contains 'demoblaze'
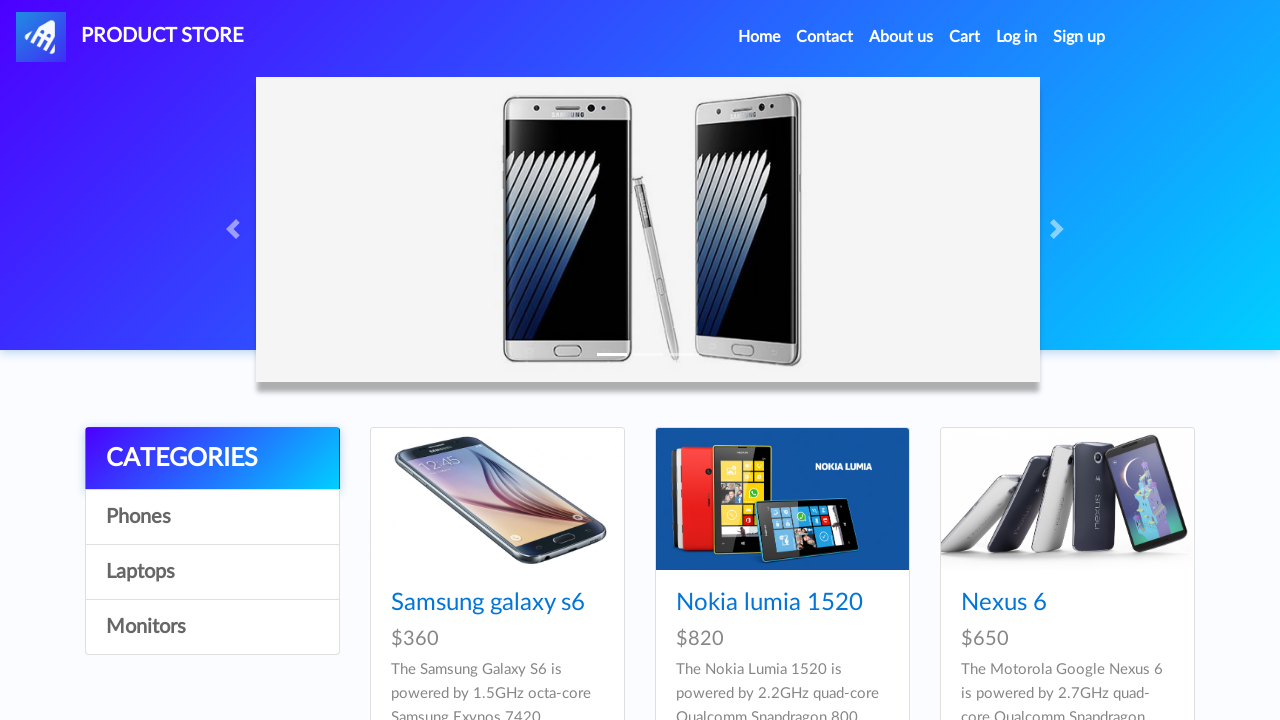

Waited for navbar element to be visible, confirming page loaded correctly
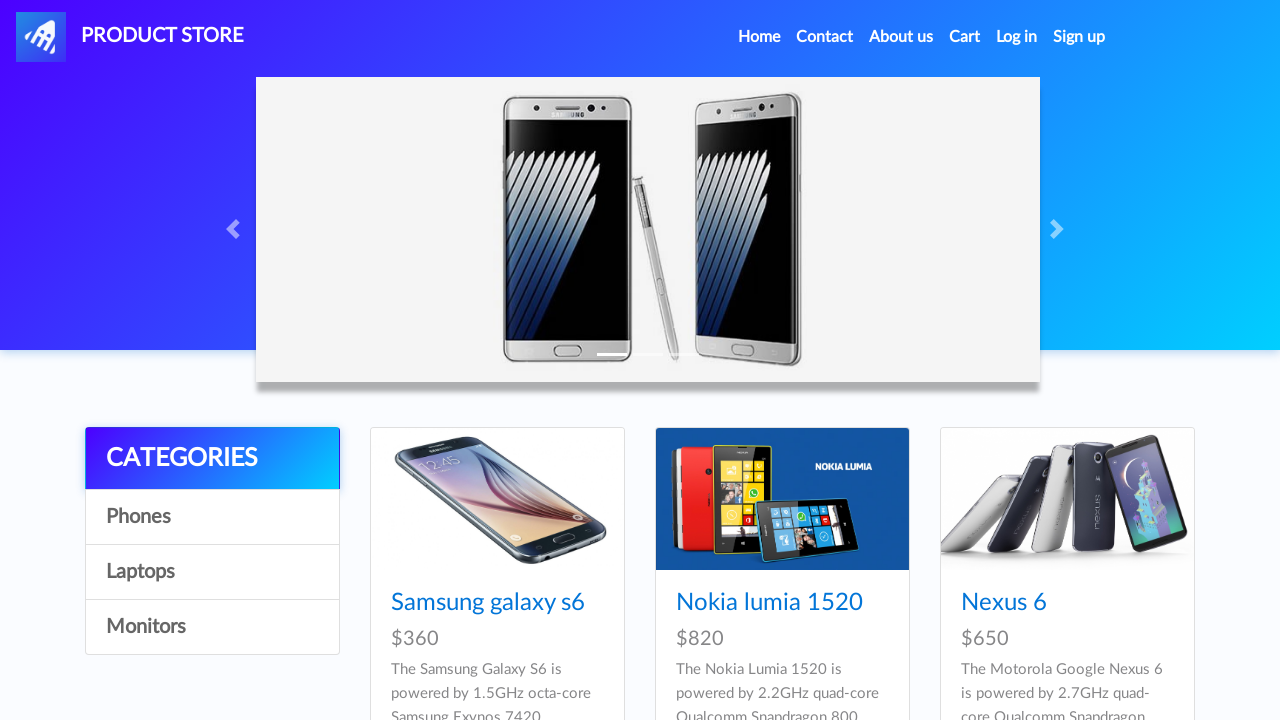

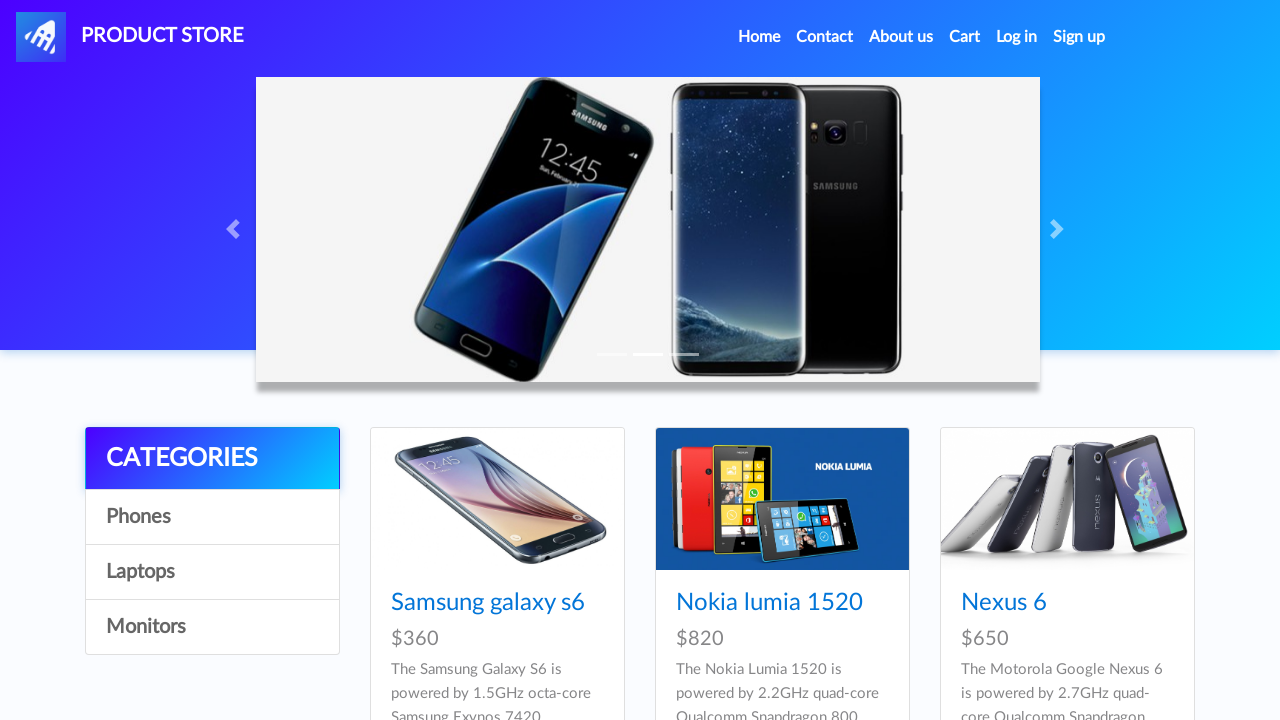